Tests handling of JavaScript alerts on a demo page by clicking buttons that trigger alerts and accepting them

Starting URL: https://demoqa.com/alerts

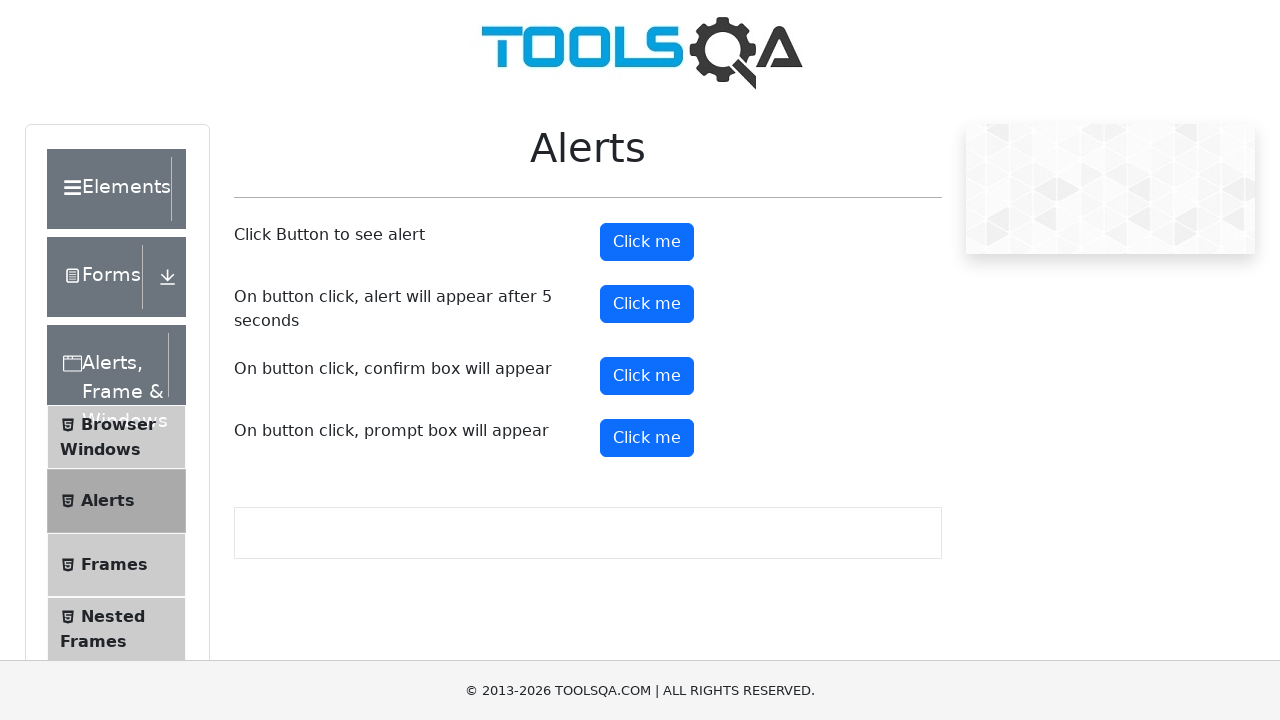

Clicked the alert button to trigger a simple alert at (647, 242) on #alertButton
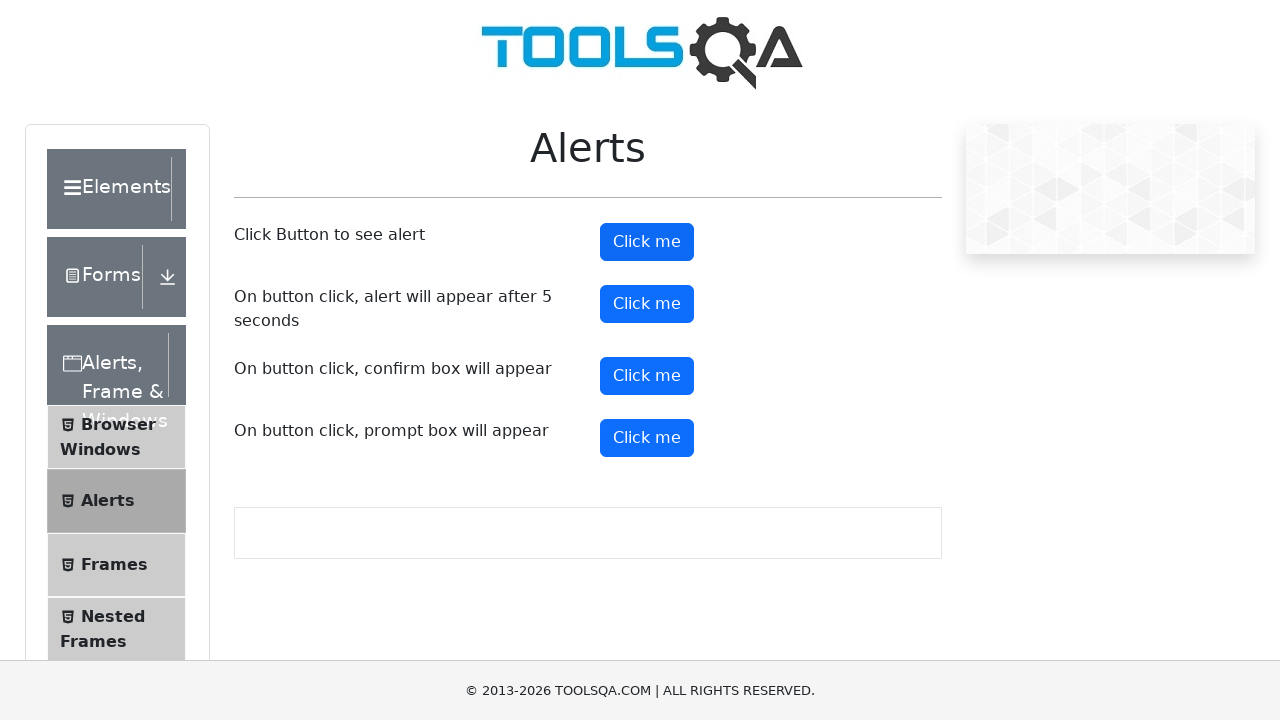

Set up dialog handler to accept alerts
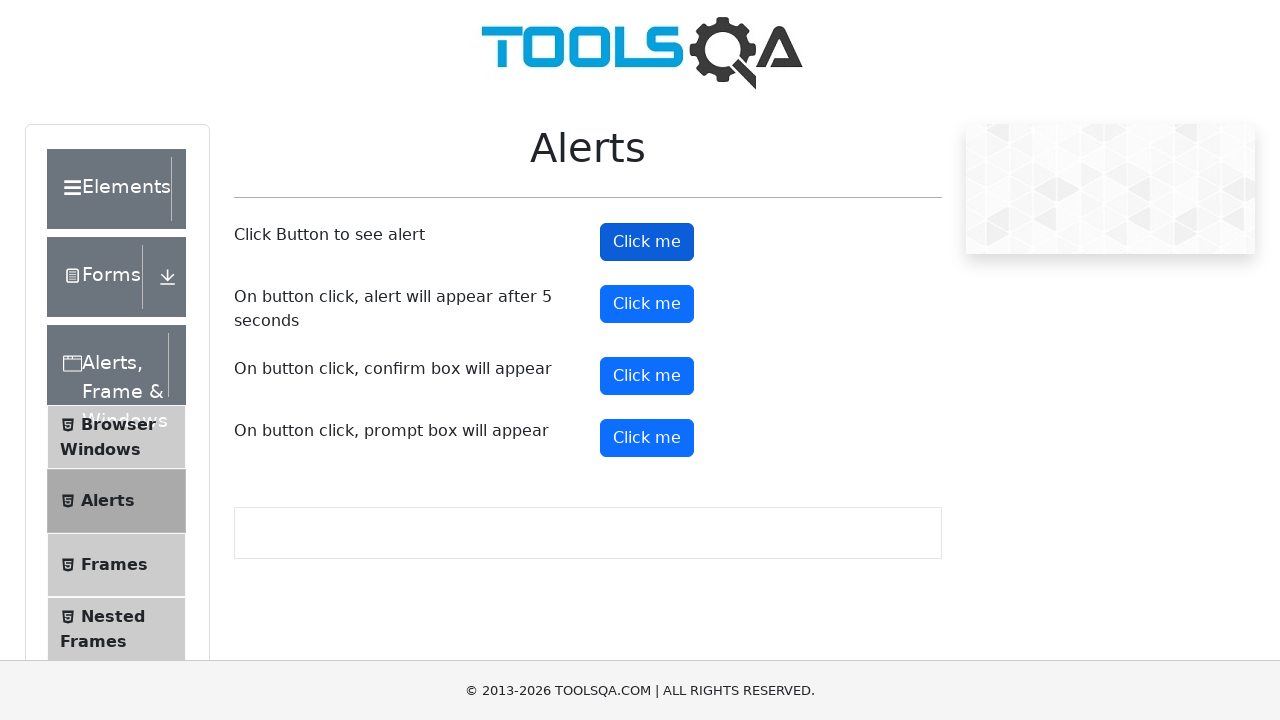

Waited 500ms for alert to be processed
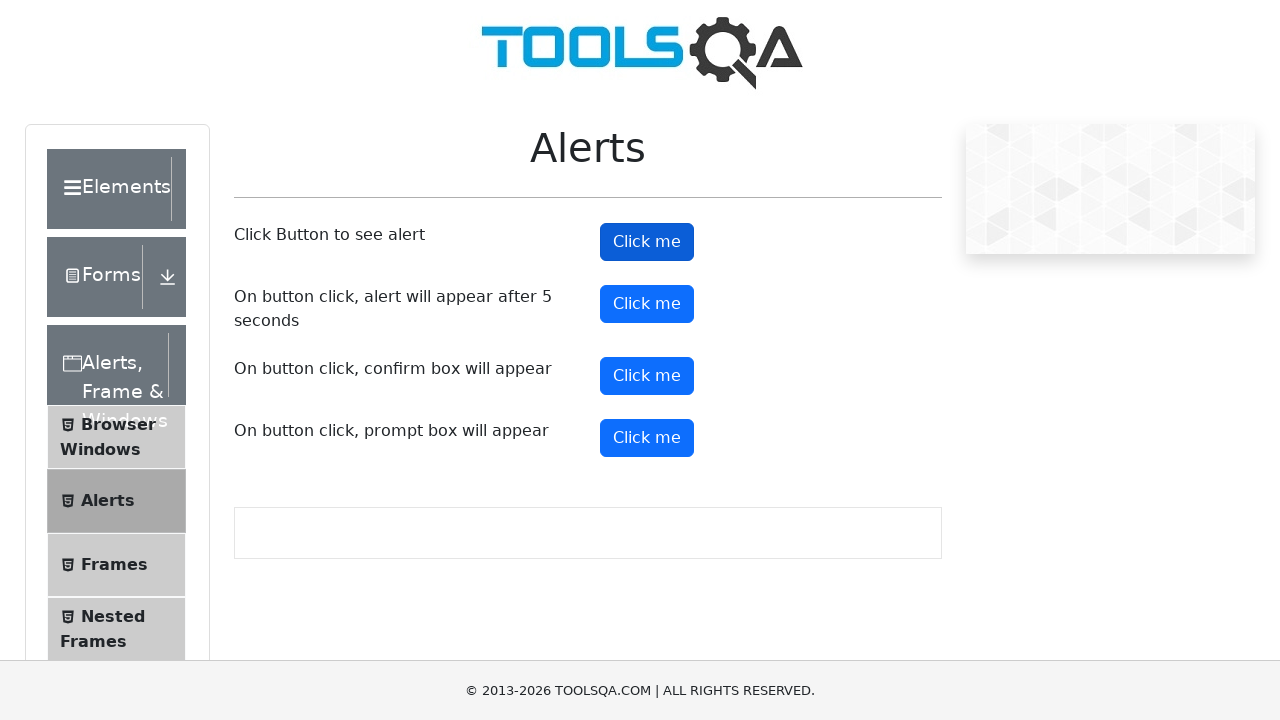

Clicked the timer alert button which triggers alert after delay at (647, 304) on #timerAlertButton
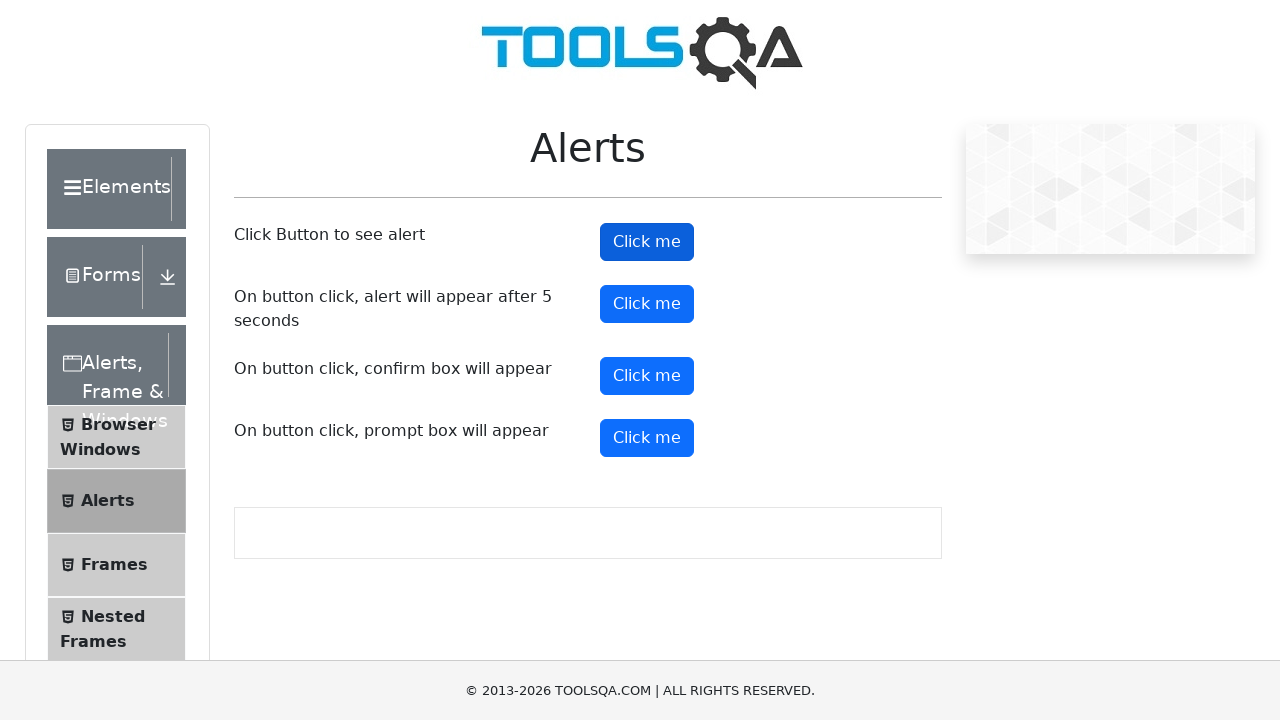

Waited 6 seconds for timed alert to appear and be handled
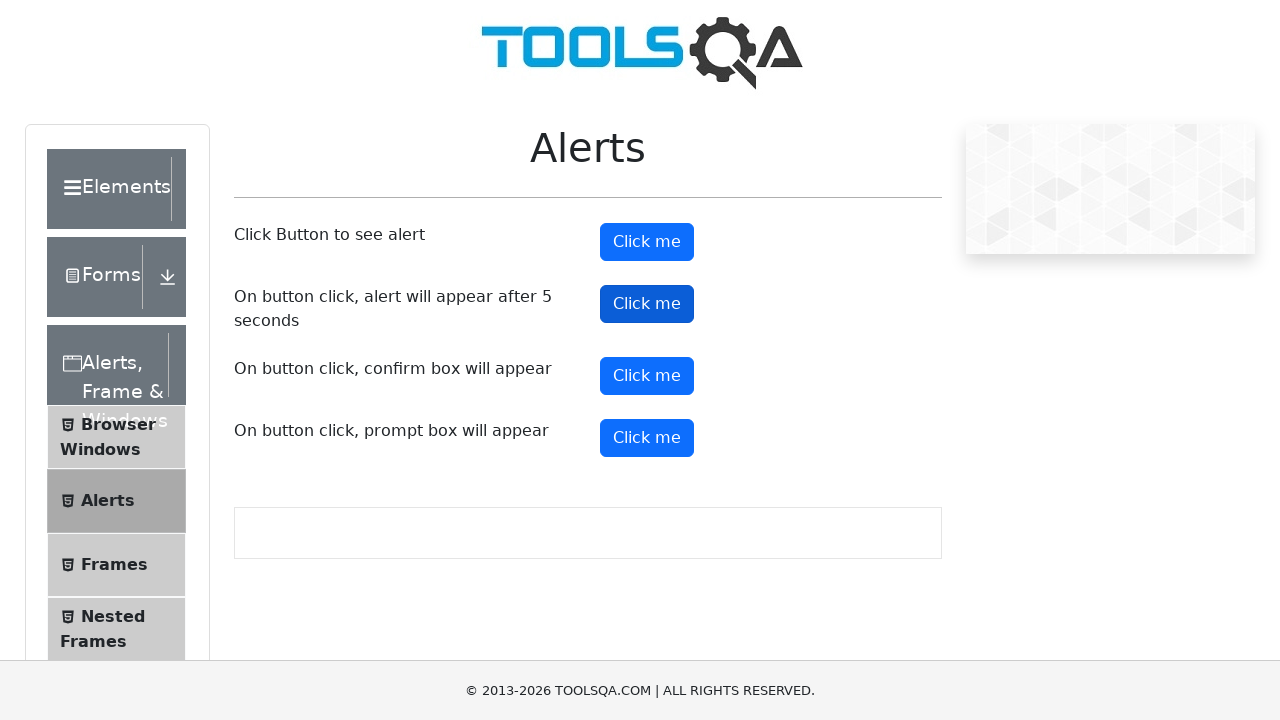

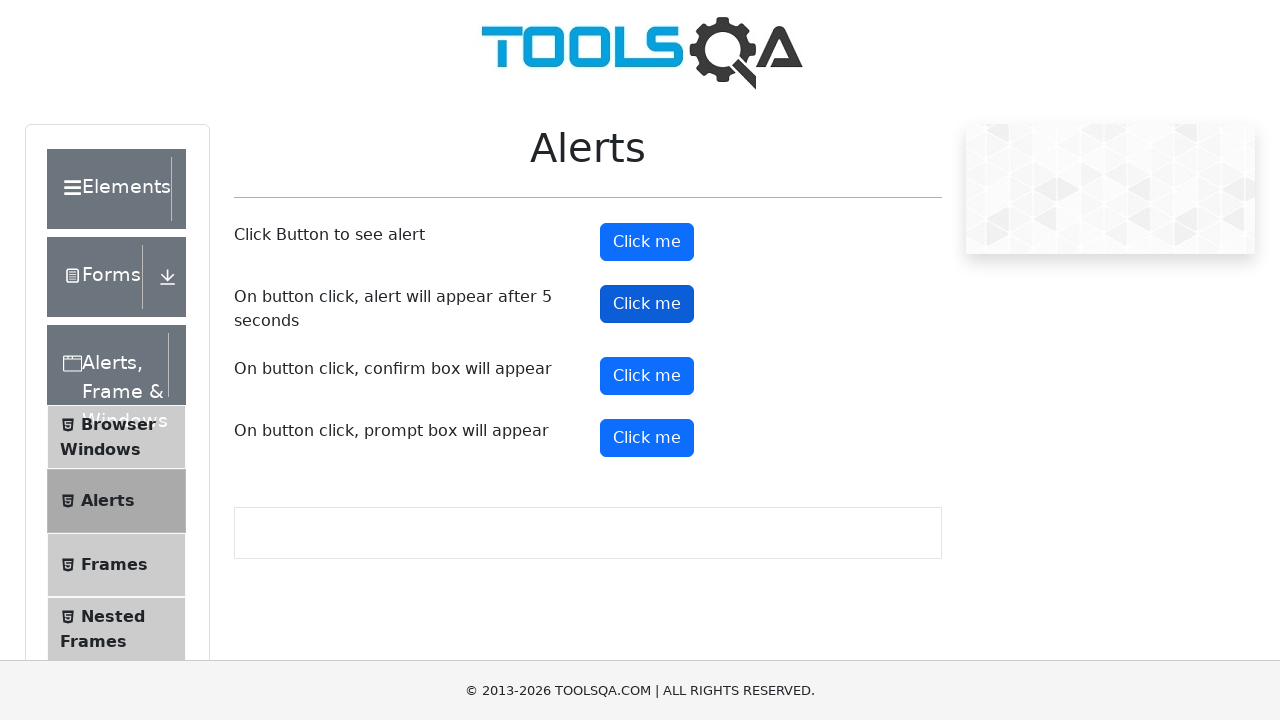